Tests the airport guide feature on Ctrip by navigating to the flight tickets section, accessing the airport guide, selecting Hongqiao Airport, and verifying that airport information menu items are visible.

Starting URL: https://www.ctrip.com/

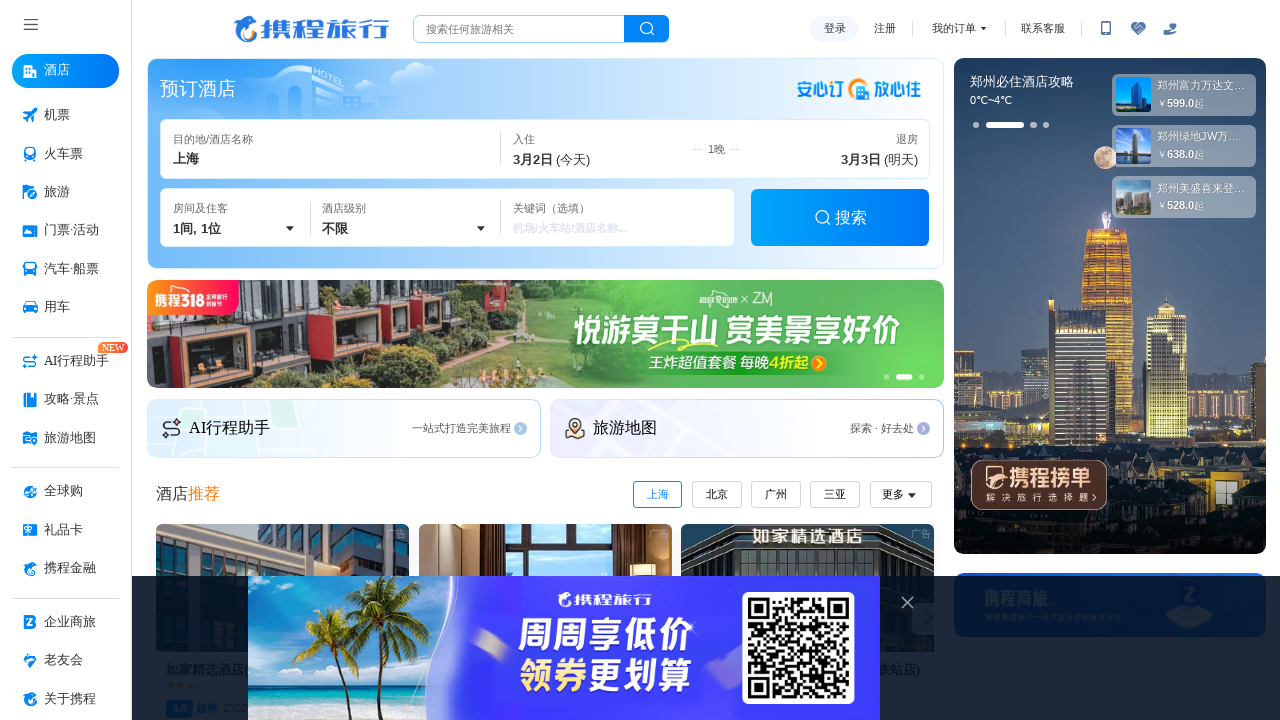

Clicked on flight tickets menu item at (66, 116) on internal:label="\u673a\u7968 \u6309\u56de\u8f66\u952e\u6253\u5f00\u83dc\u5355"i
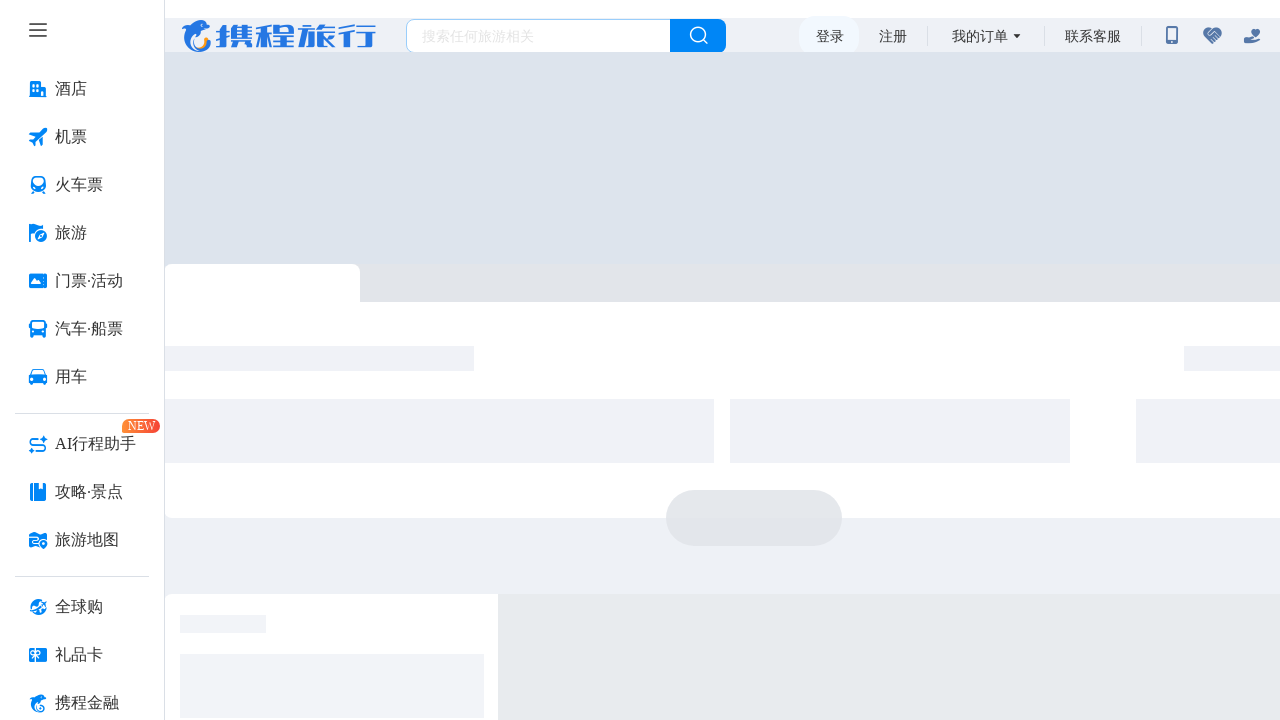

Clicked on airport guide link at (97, 400) on internal:role=link[name="机场攻略"i]
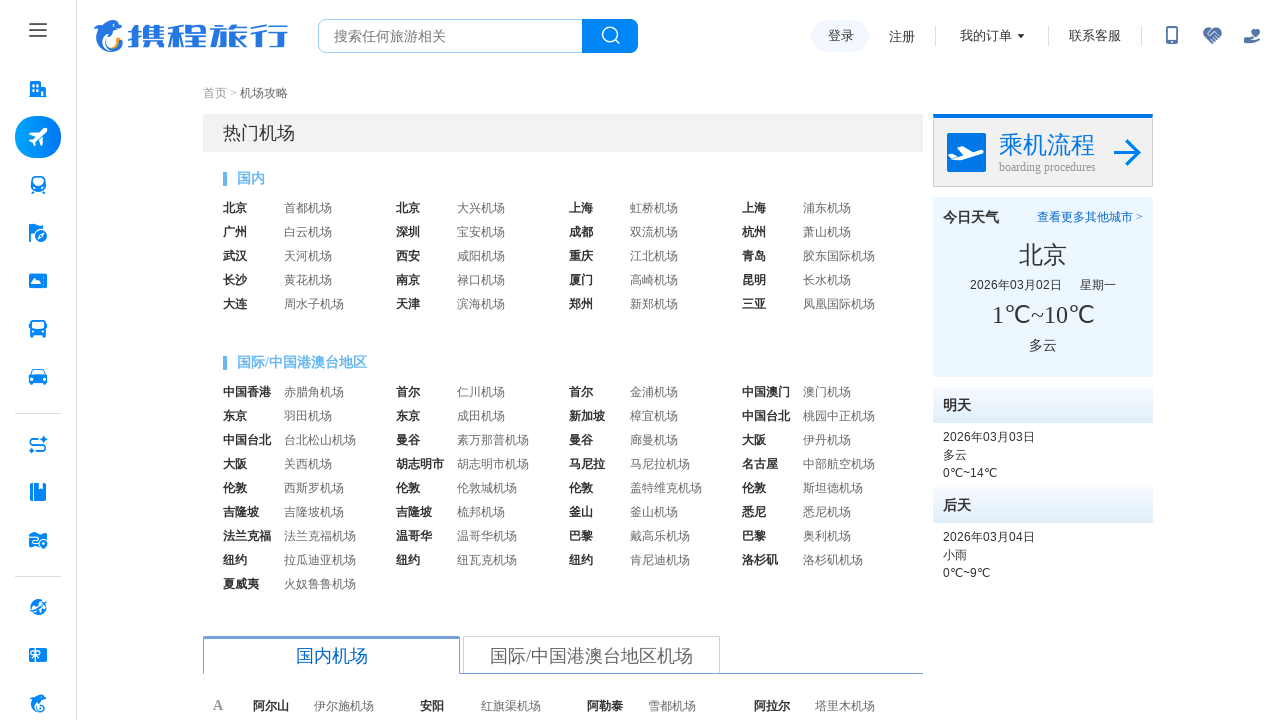

Clicked on Hongqiao Airport link at (674, 208) on internal:role=link[name="虹桥机场"i]
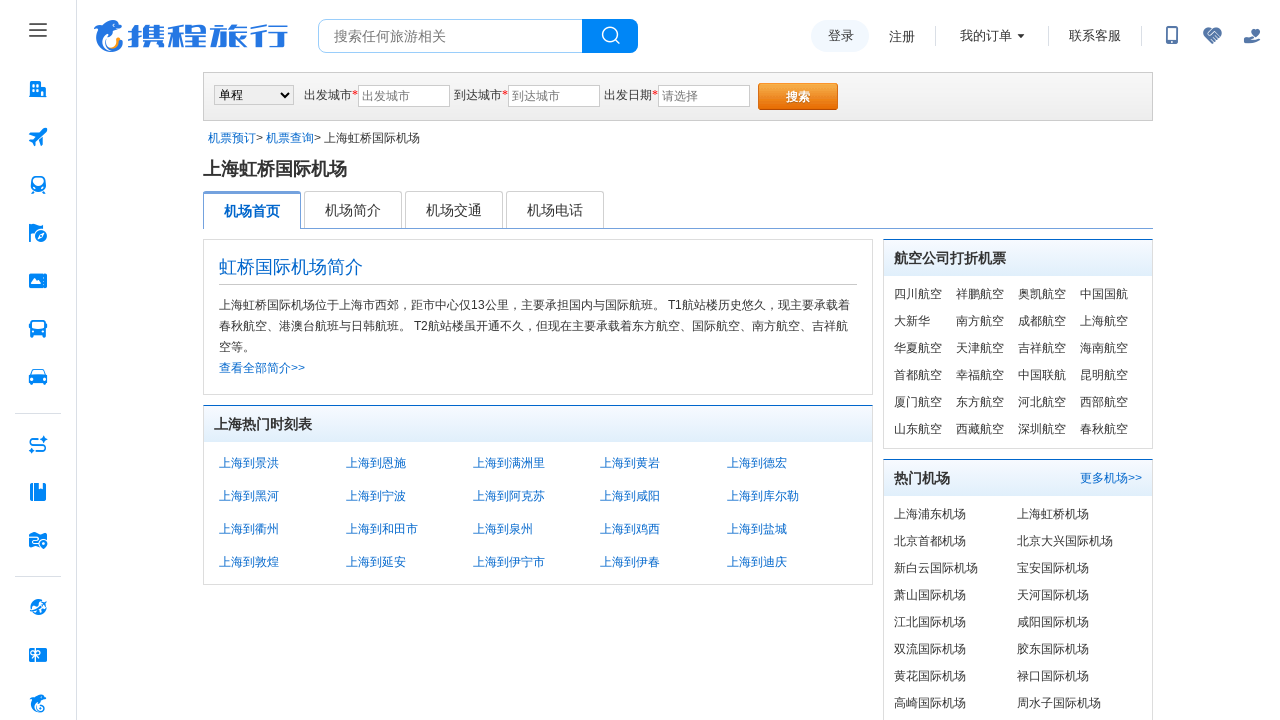

Airport page loaded and menu items are visible
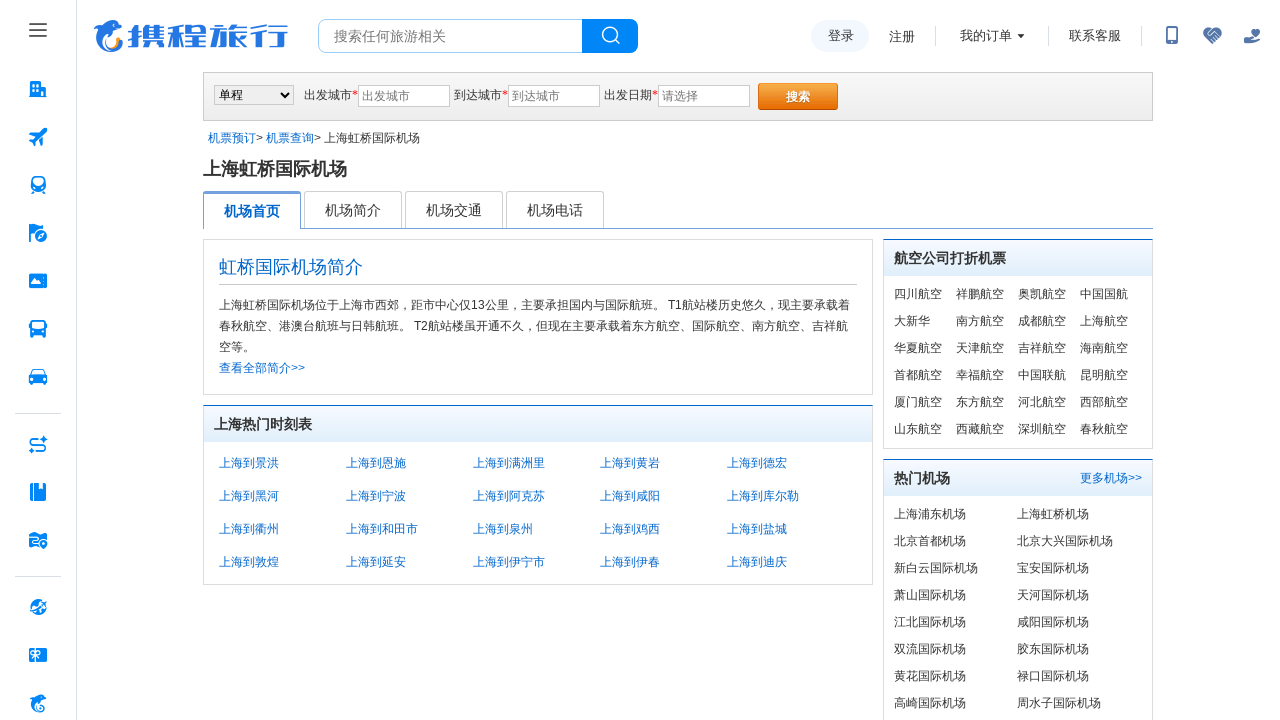

Verified that airport information menu items (机场首页, 机场简介, 机场交通, 机场电话) are present
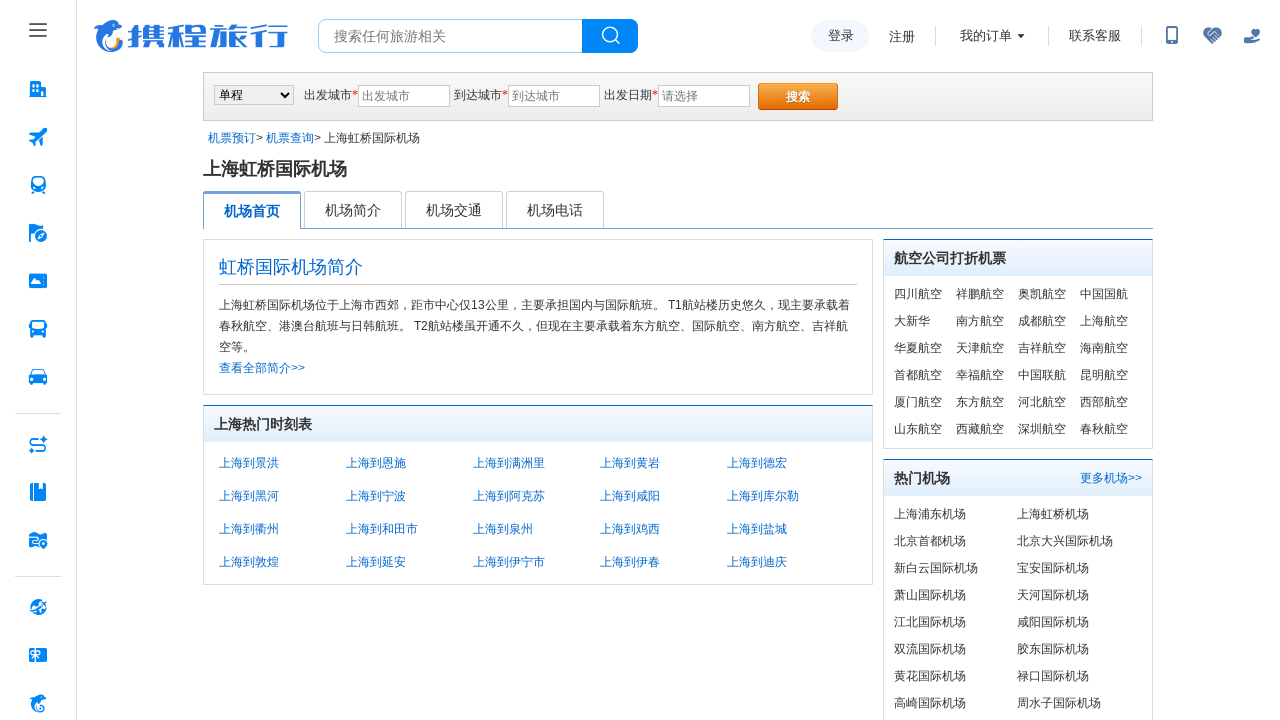

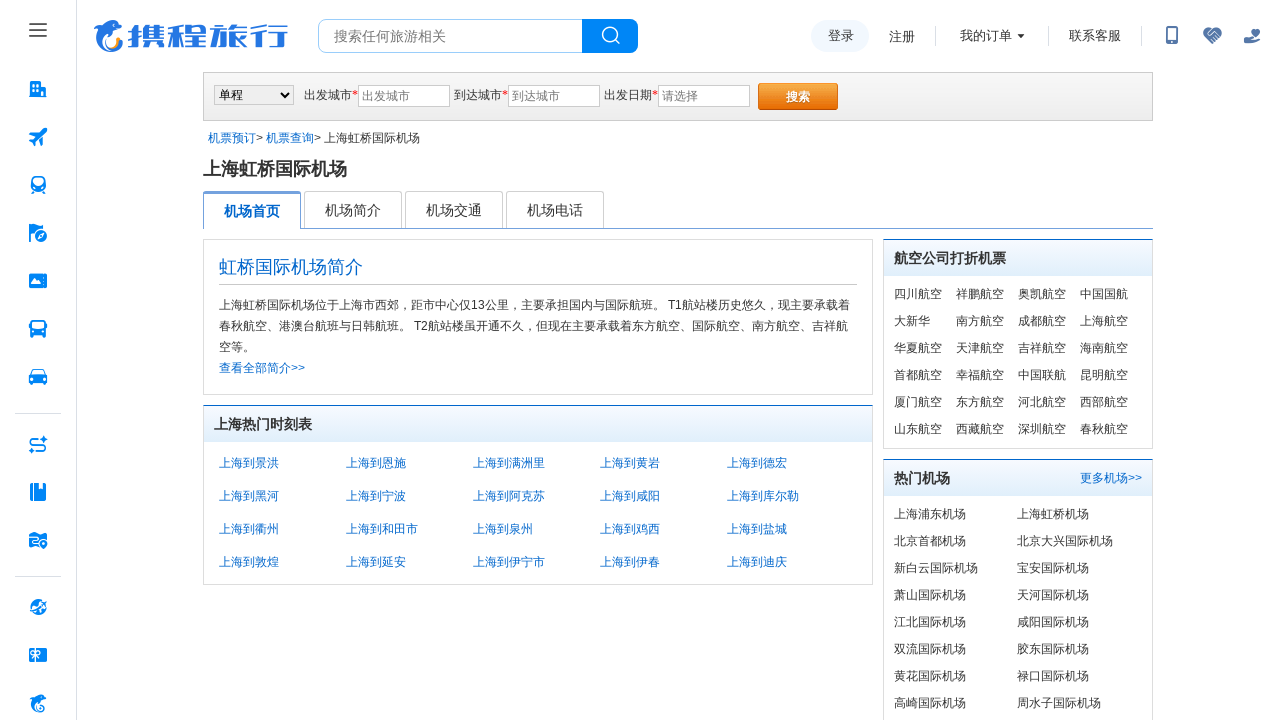